Navigates to the Selenium HQ website and waits for the page to load, verifying basic browser connectivity.

Starting URL: http://seleniumhq.org/

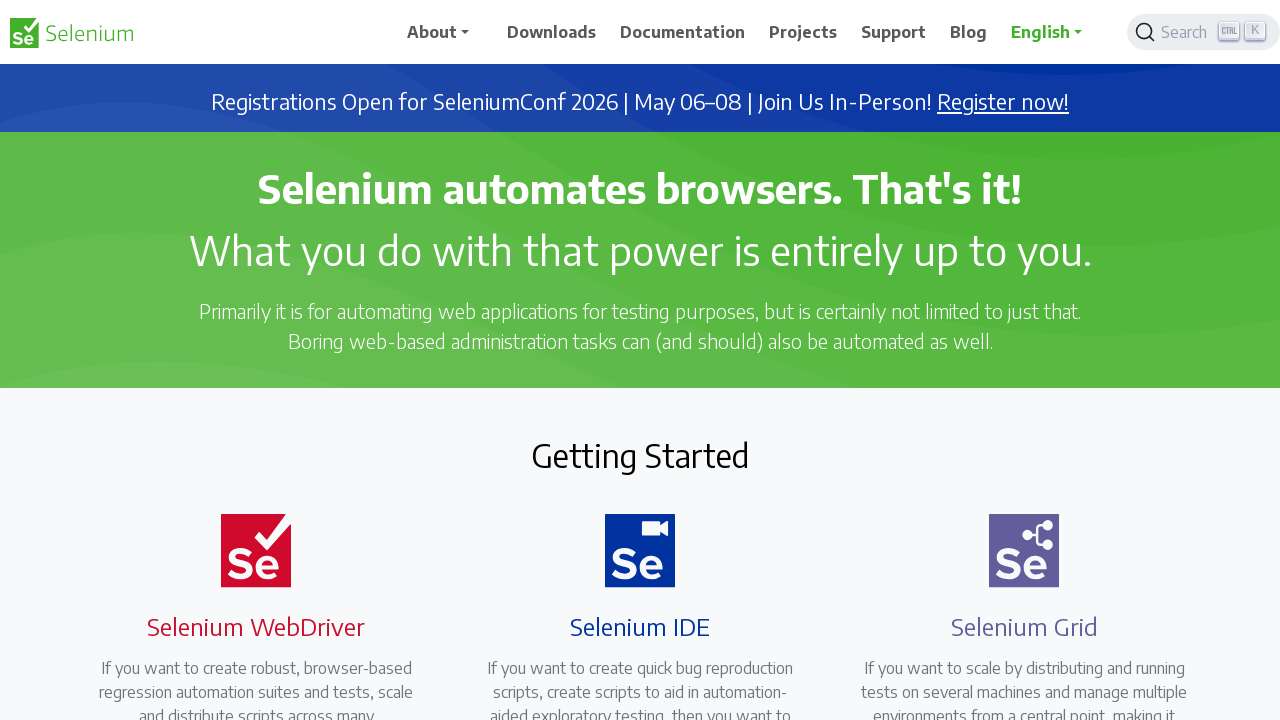

Navigated to Selenium HQ website at http://seleniumhq.org/
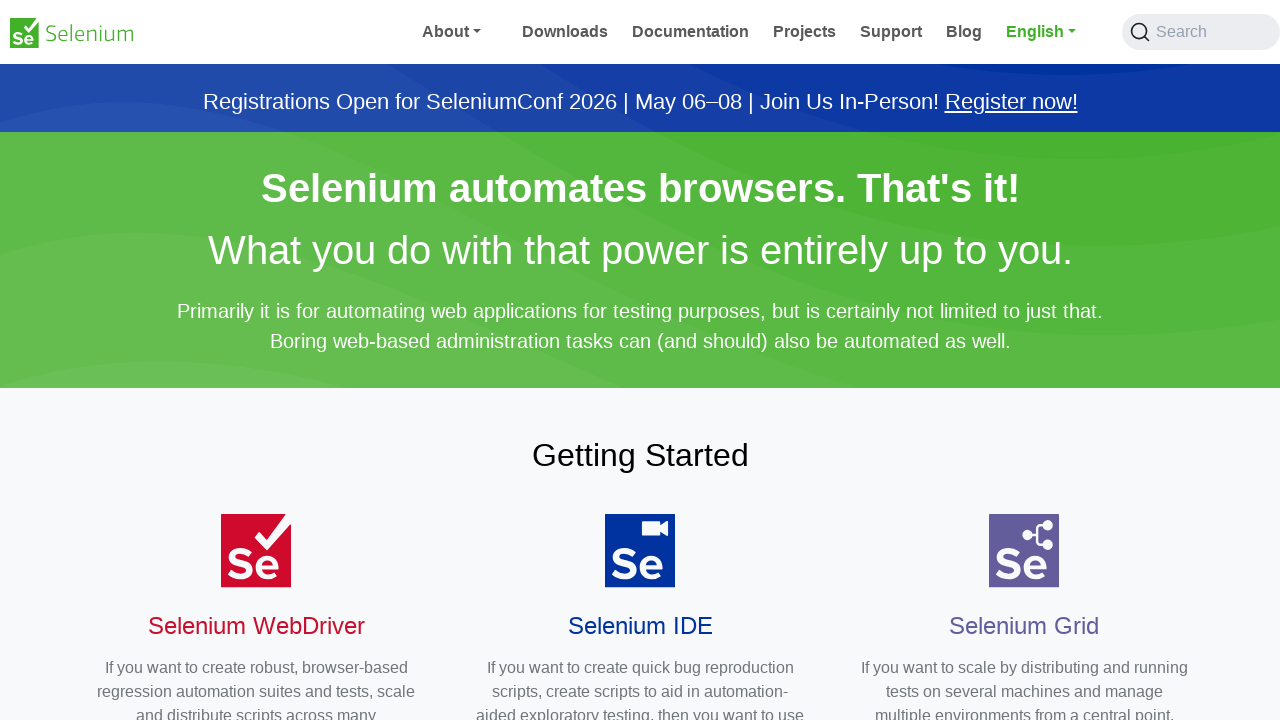

Page DOM content loaded successfully
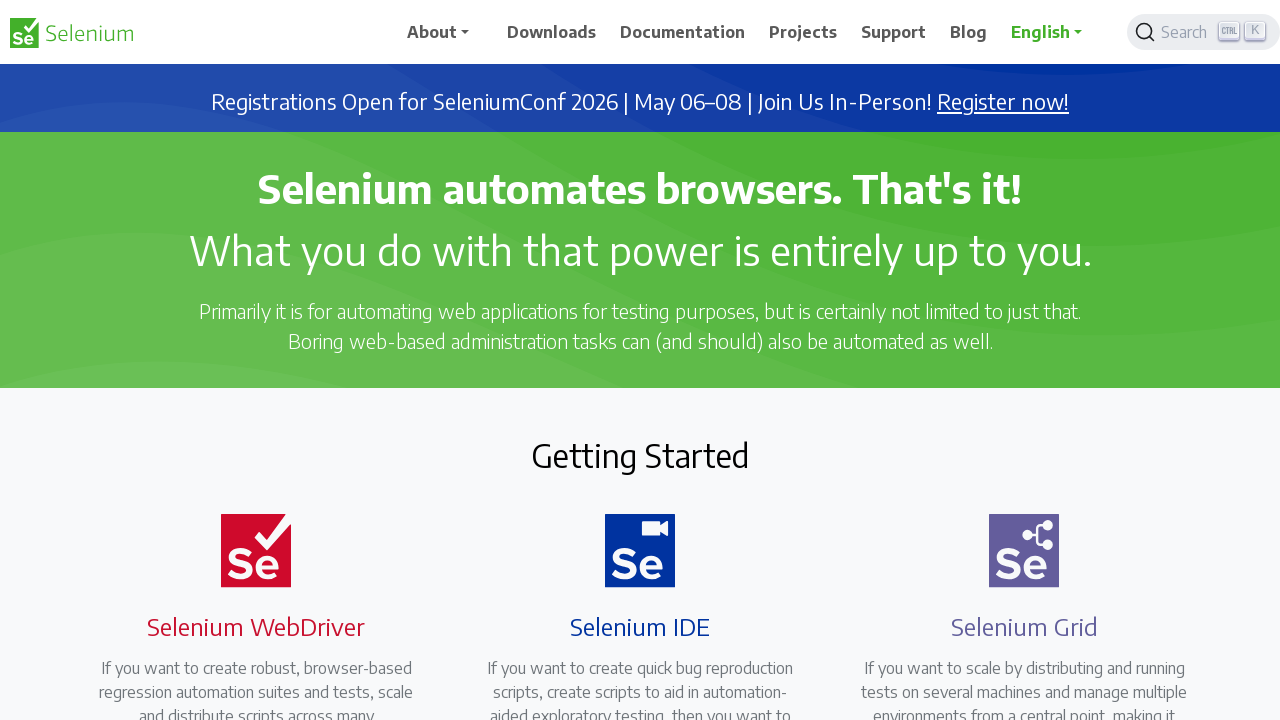

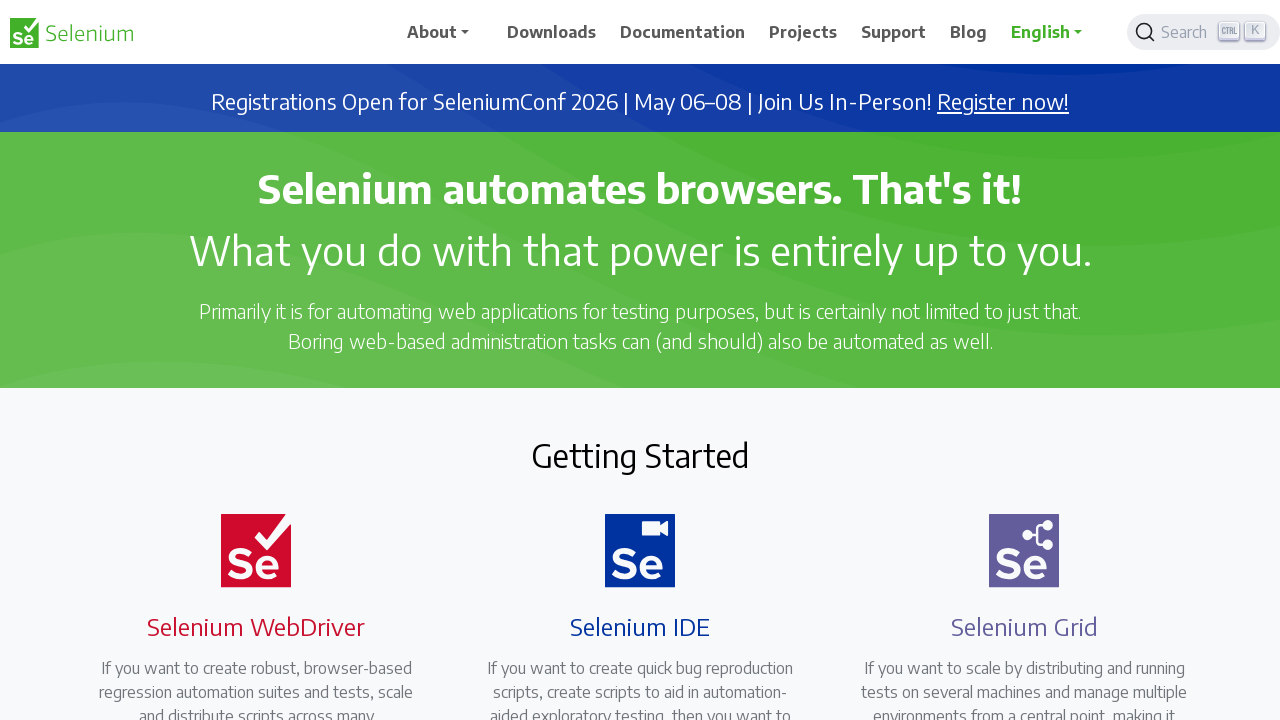